Tests checkbox functionality by ensuring the first checkbox is selected, clicking it if not already selected, and verifying it becomes selected

Starting URL: https://the-internet.herokuapp.com/checkboxes

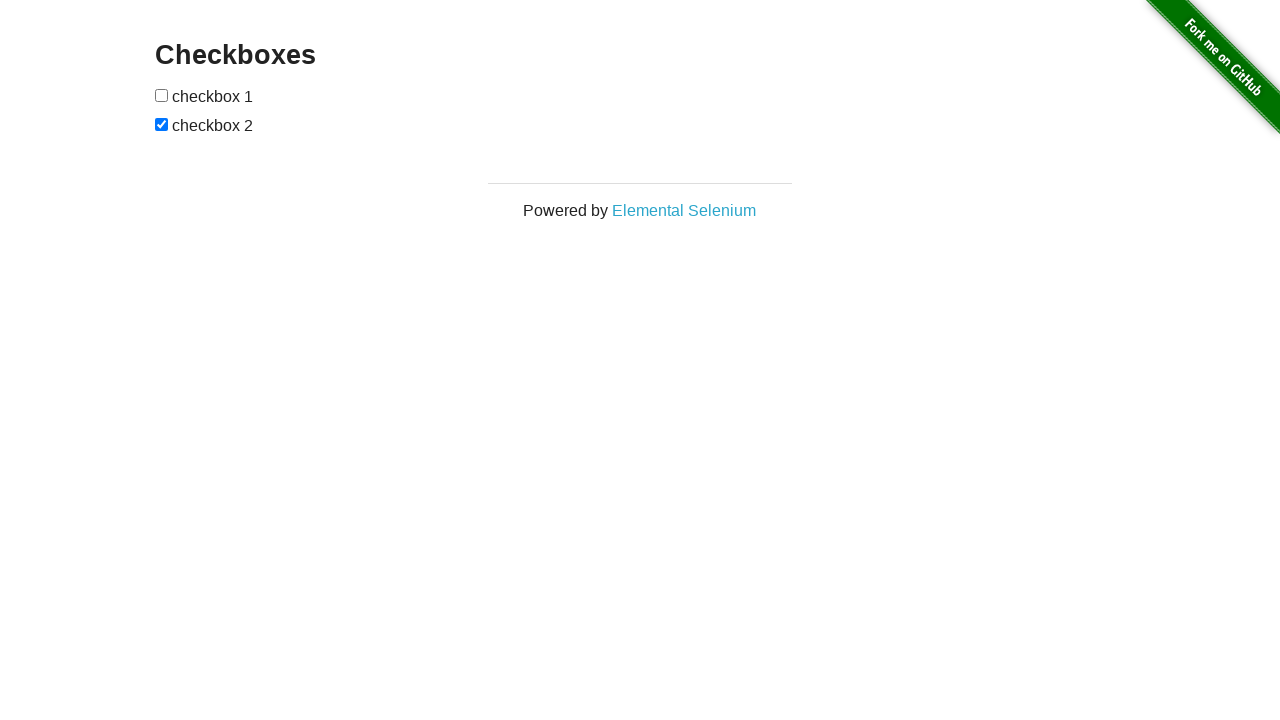

Navigated to checkbox test page
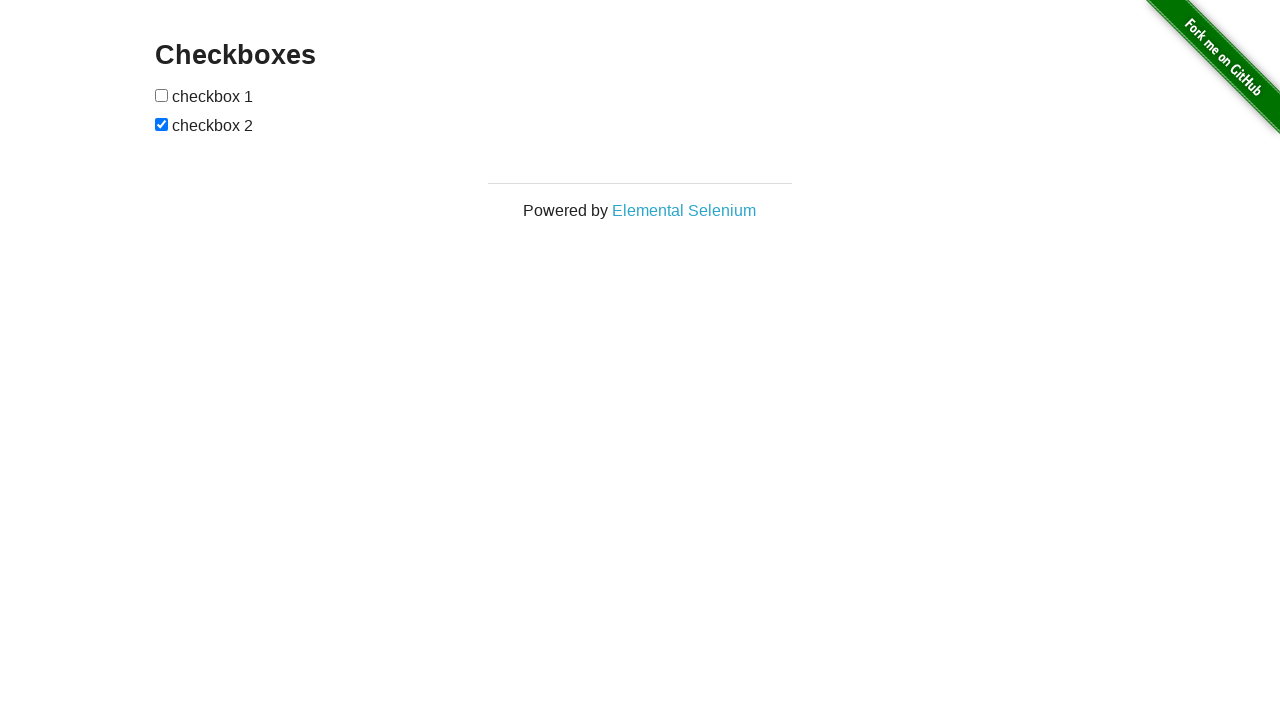

Located the first checkbox element
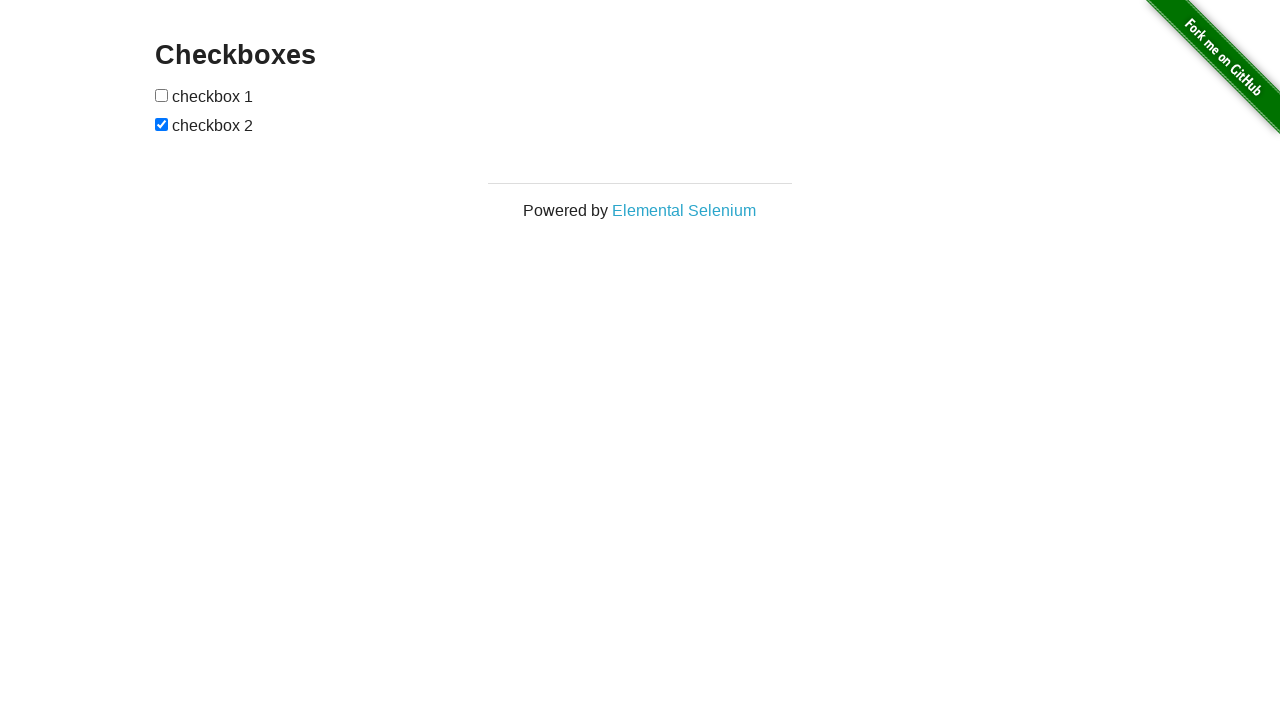

Verified first checkbox is not selected
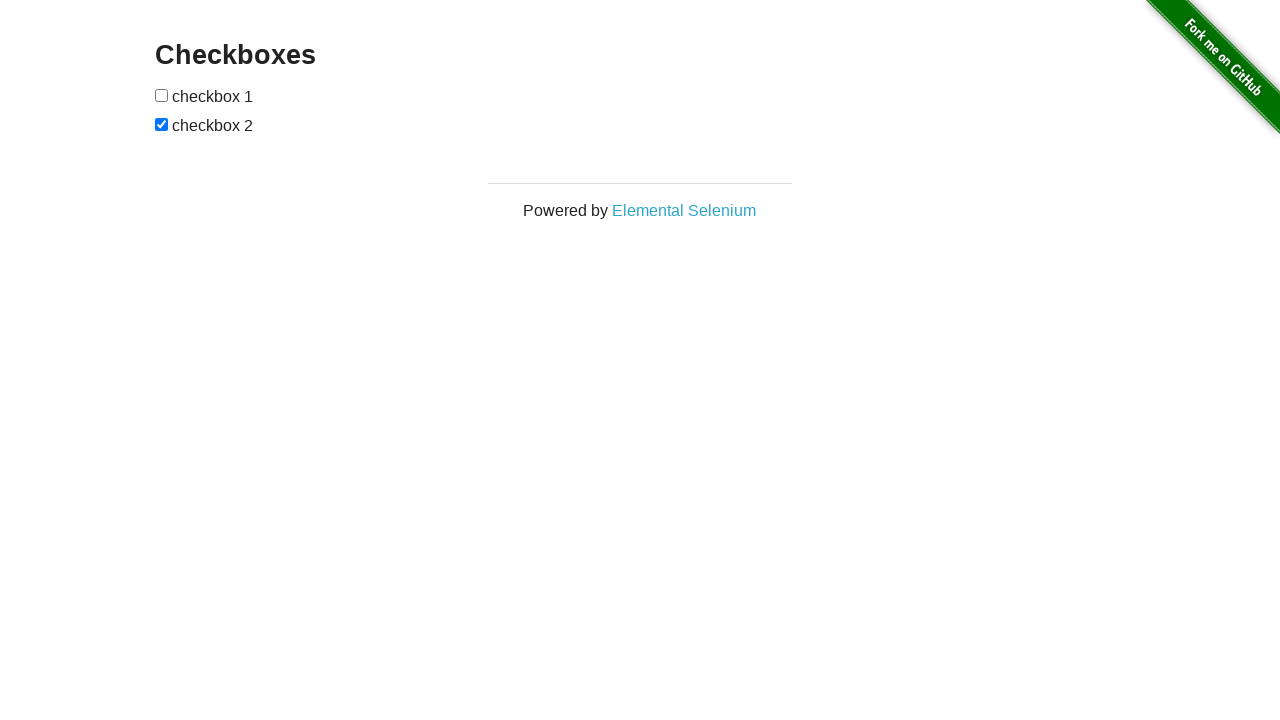

Clicked the first checkbox to select it at (162, 95) on xpath=//form[@id='checkboxes']/input[1]
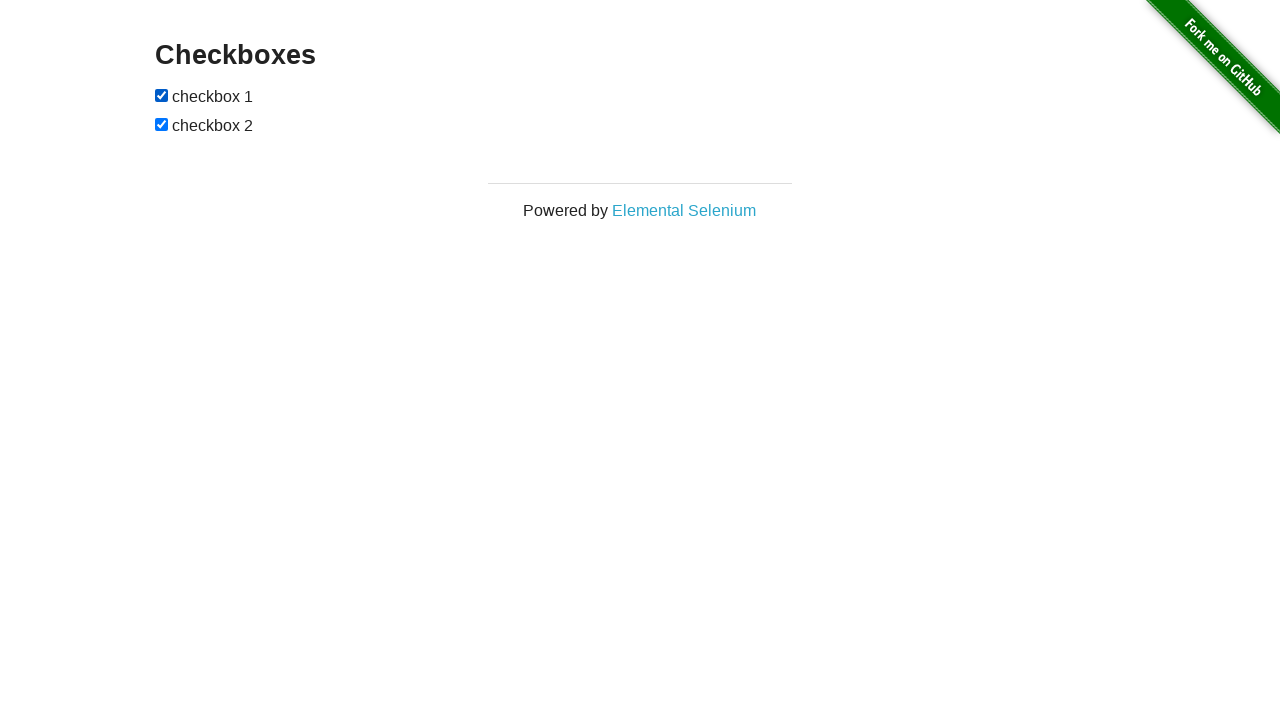

Asserted that first checkbox is now selected
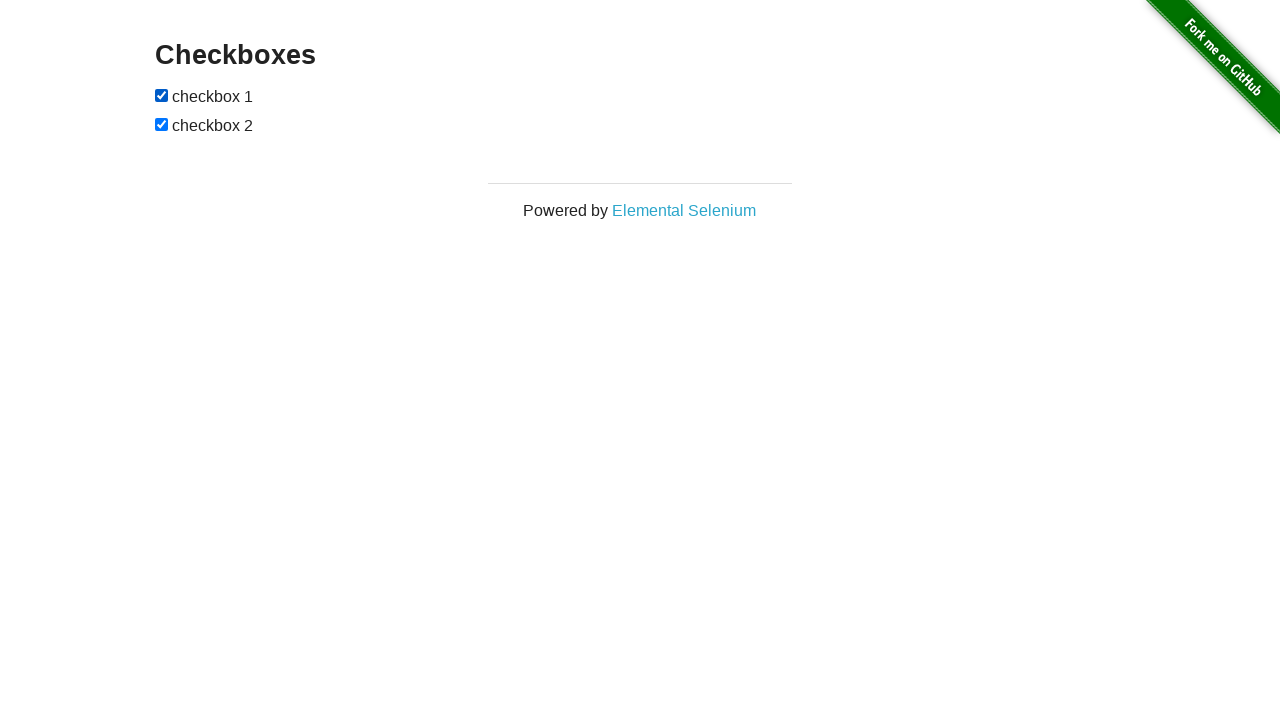

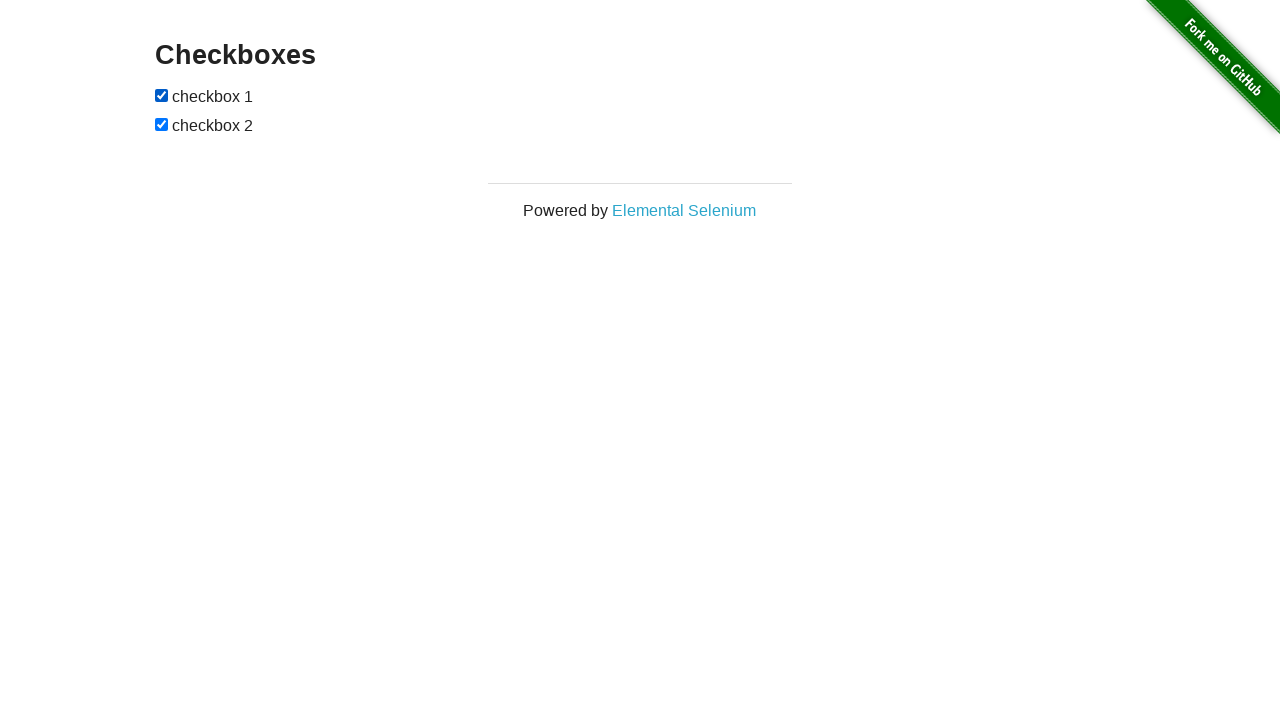